Tests a banking demo application by selecting a customer (Harry Potter), logging in, selecting an account, making multiple deposits of 1000 each, verifying the deposit success message, and viewing transaction history.

Starting URL: https://www.globalsqa.com/angularJs-protractor/BankingProject/#/login

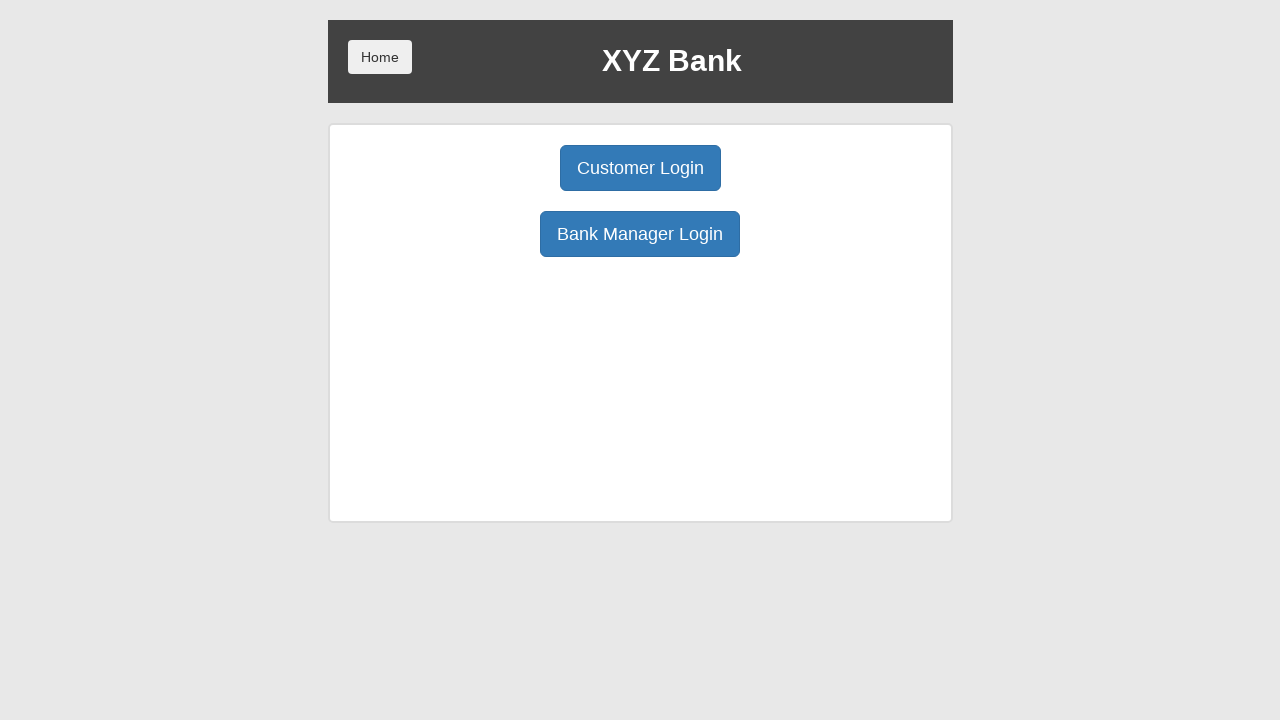

Clicked Customer Login button at (640, 168) on (//button[contains(@class,'btn-primary')])[1]
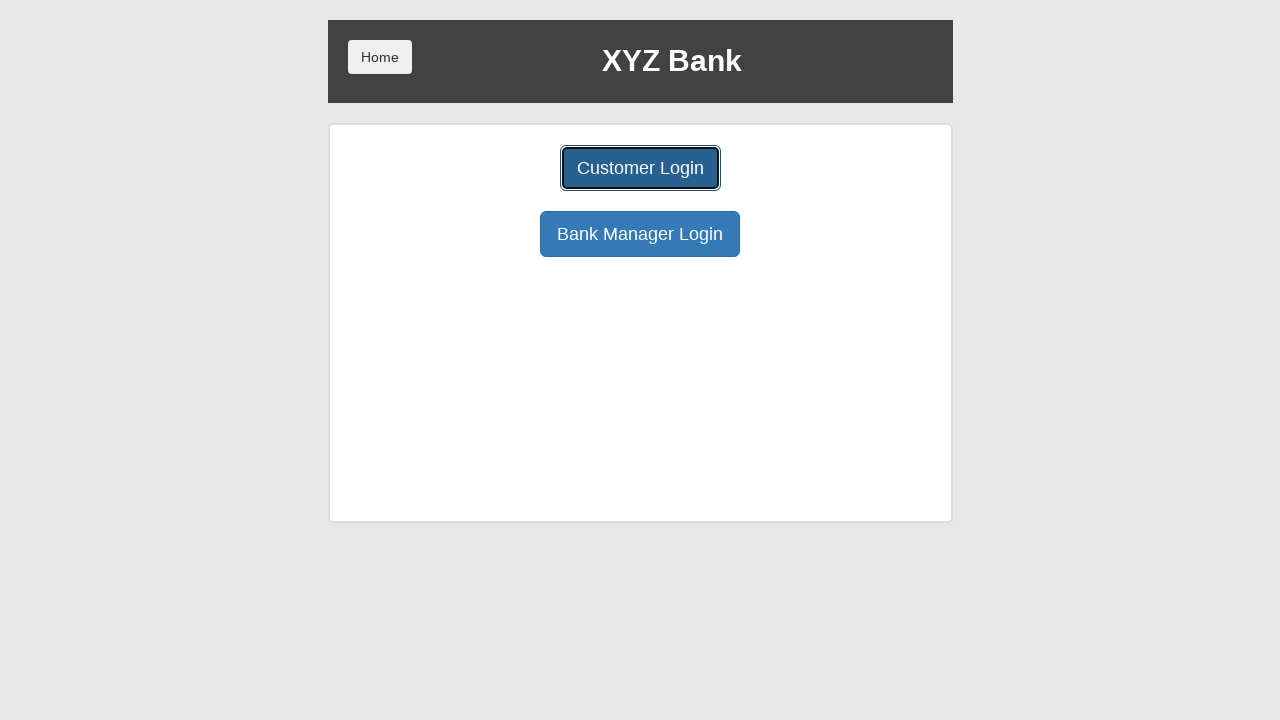

Customer page loaded
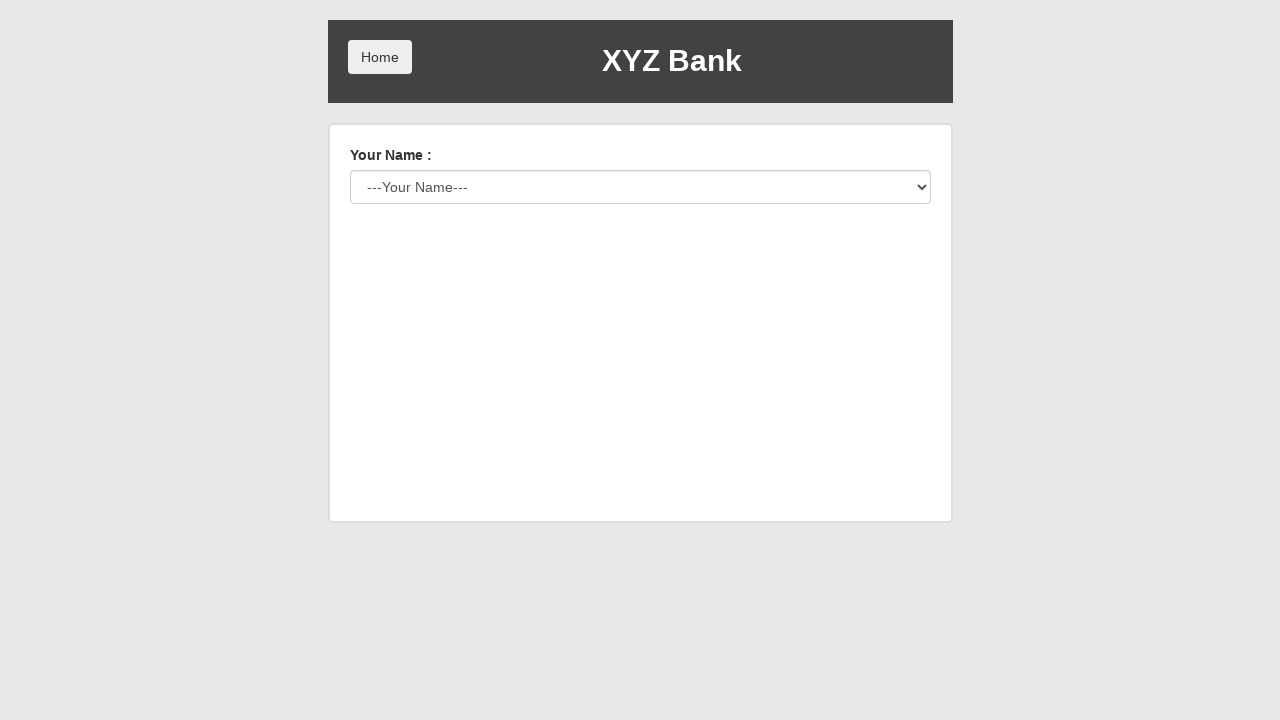

Selected Harry Potter from customer dropdown on #userSelect
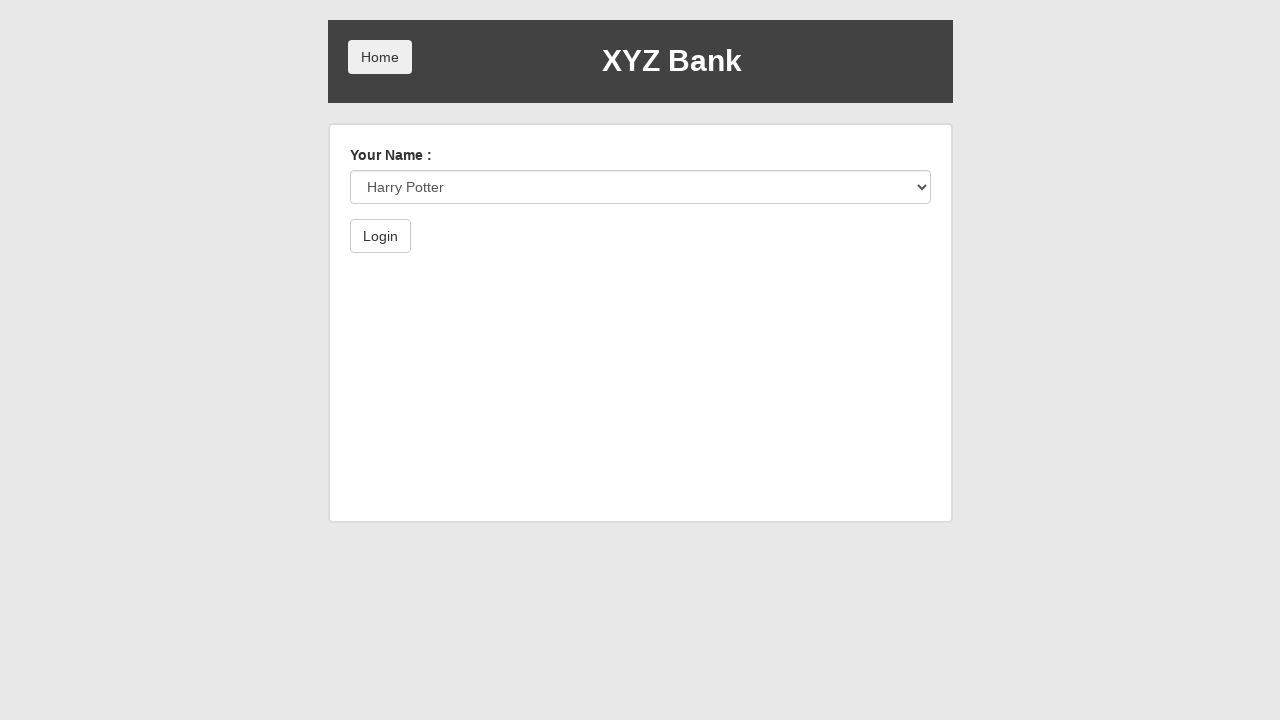

Clicked Login button at (380, 236) on xpath=//*[text()='Login']
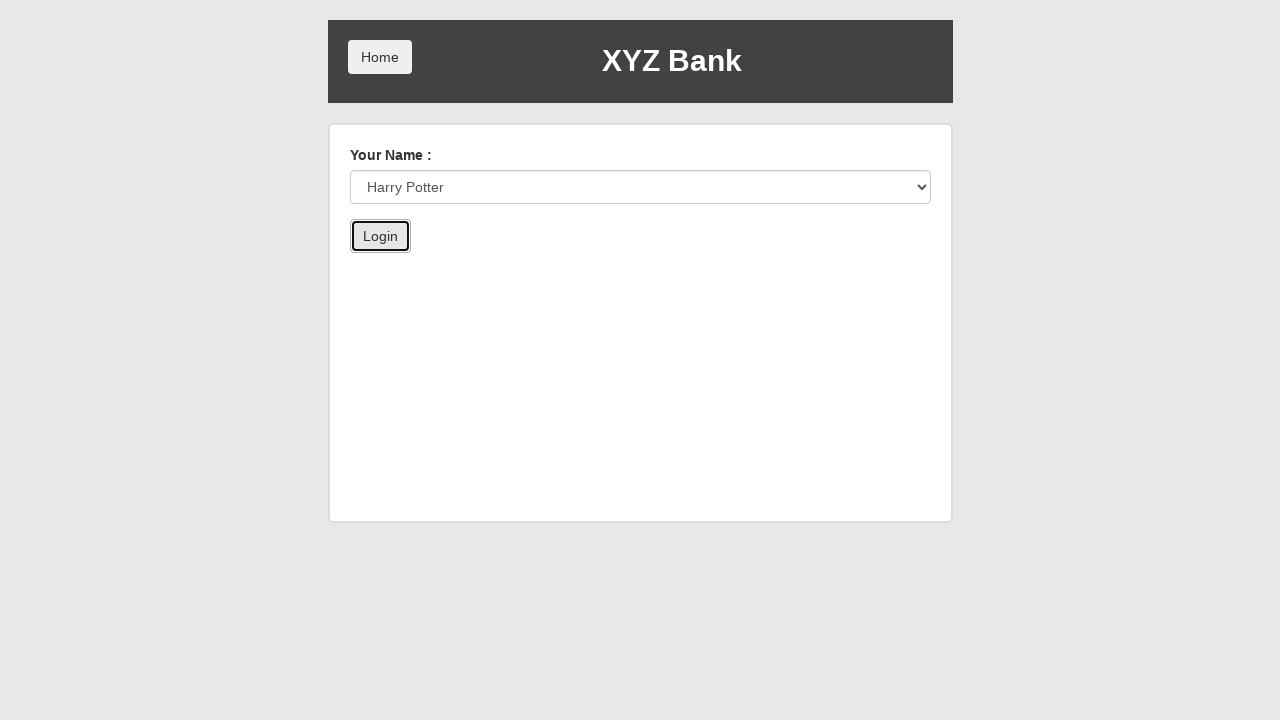

Account selection dropdown loaded
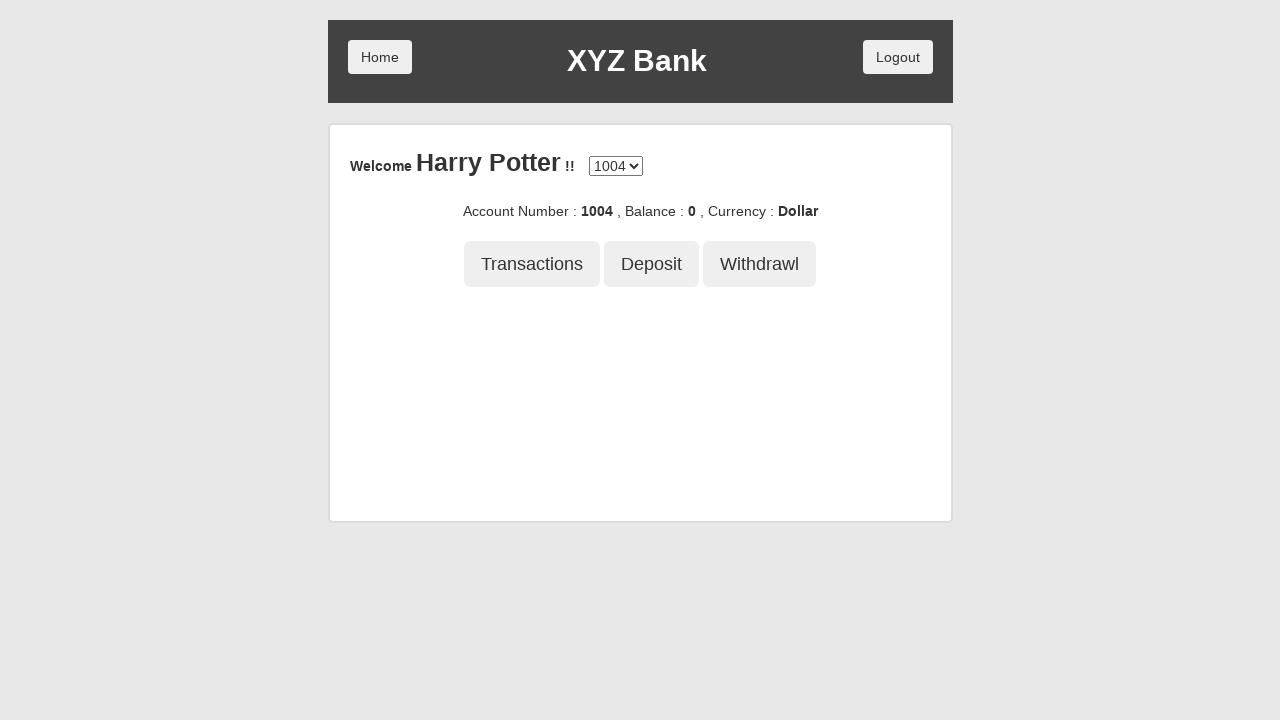

Selected account at index 2 on #accountSelect
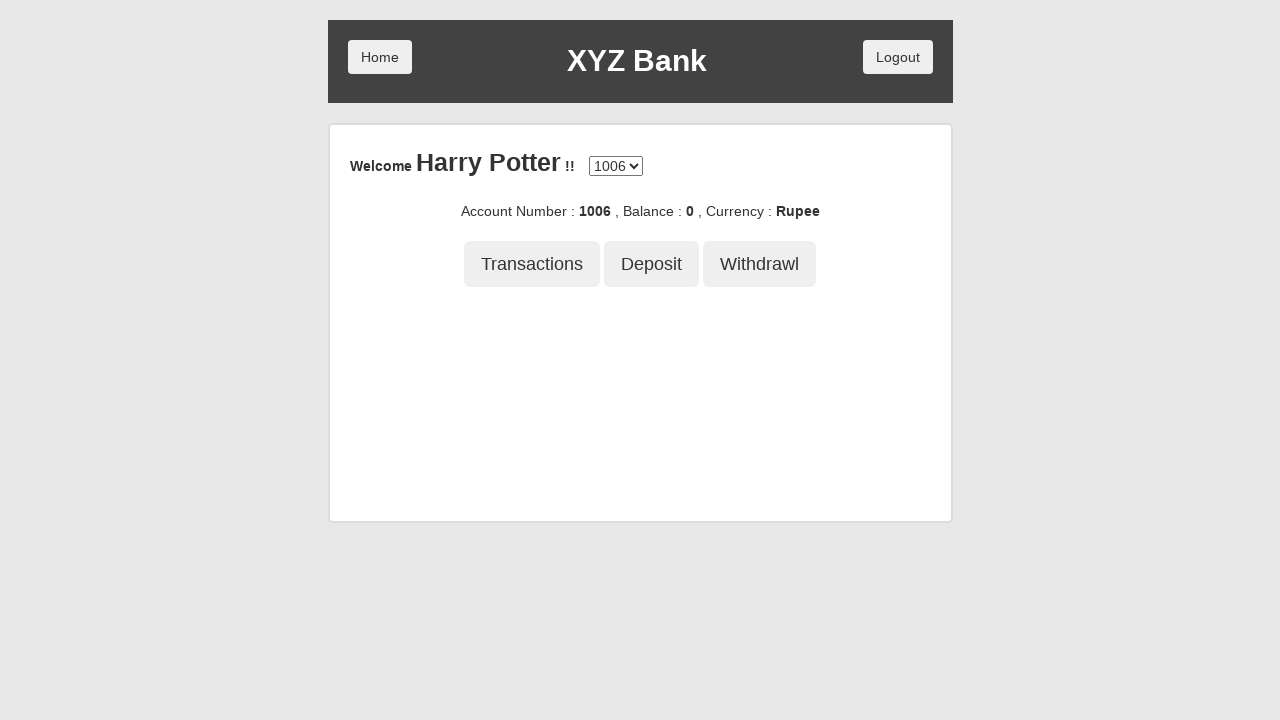

Clicked Deposit button at (652, 264) on xpath=//*[@class='center'][2]//button[2]
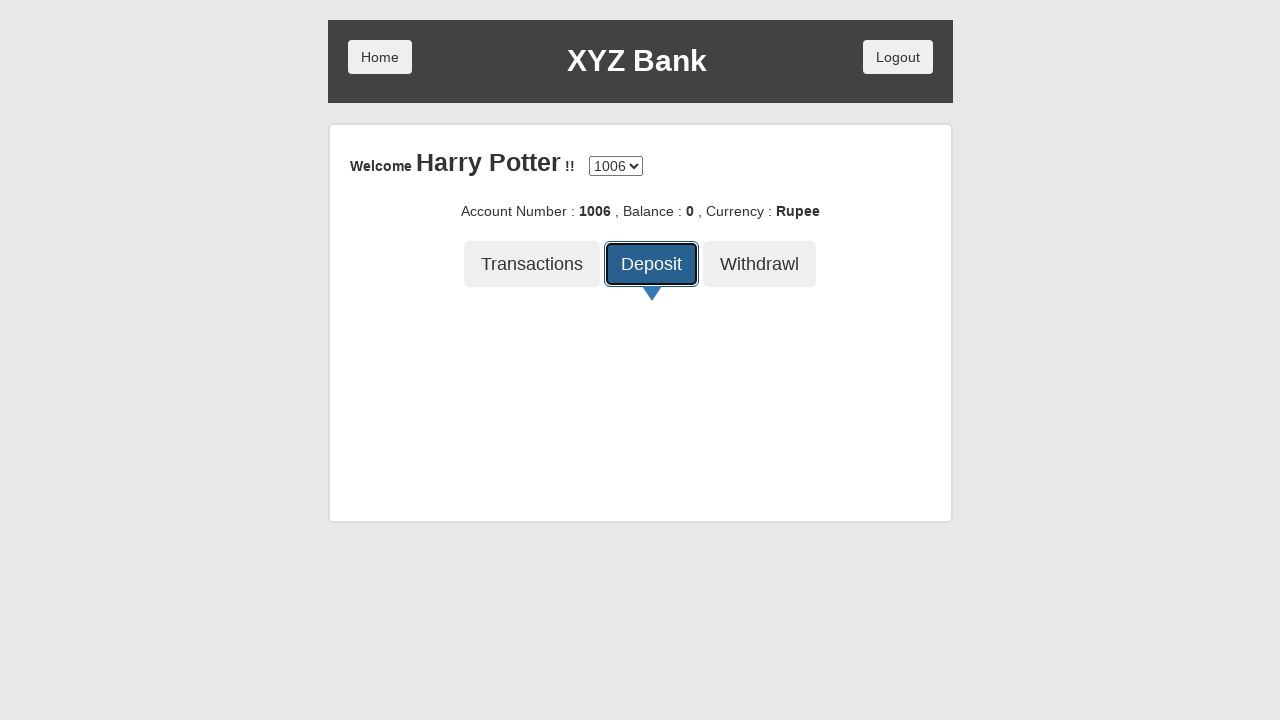

Filled deposit amount field with 1000 (deposit 1 of 4) on .form-group>input
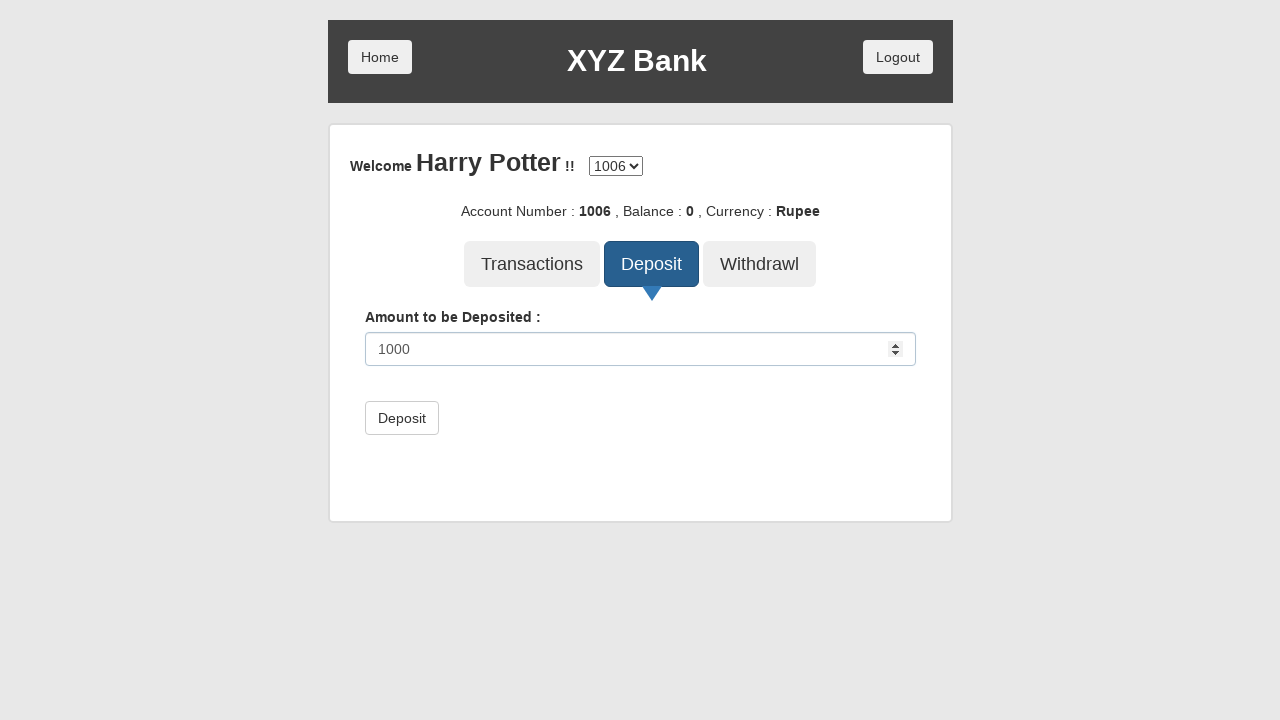

Clicked Deposit submit button (deposit 1 of 4) at (402, 418) on xpath=//*[@type='submit' and text()='Deposit']
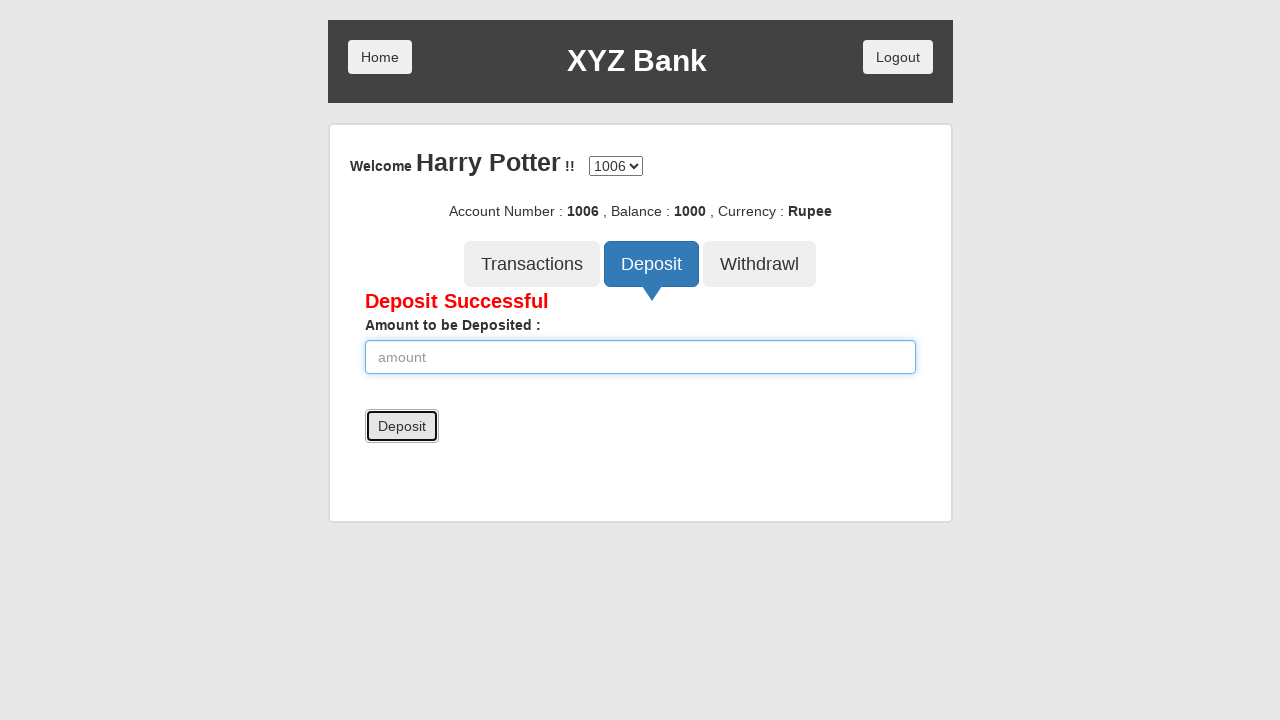

Filled deposit amount field with 1000 (deposit 2 of 4) on .form-group>input
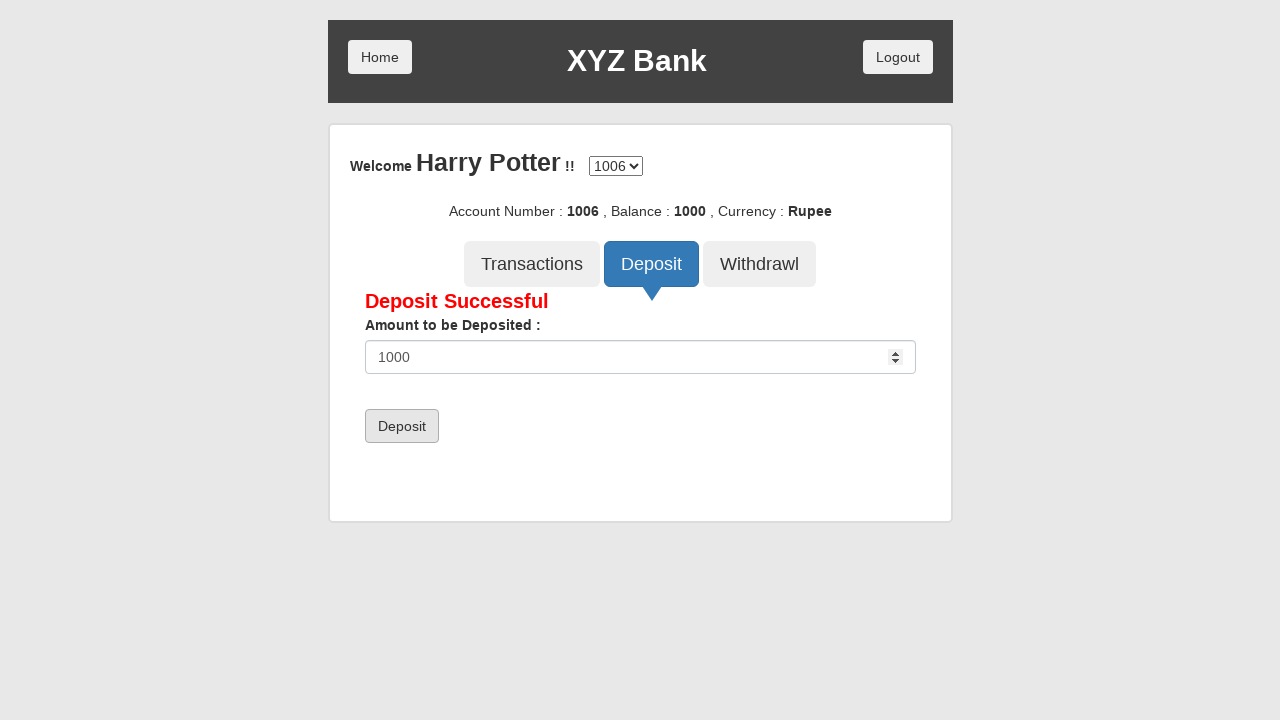

Clicked Deposit submit button (deposit 2 of 4) at (402, 426) on xpath=//*[@type='submit' and text()='Deposit']
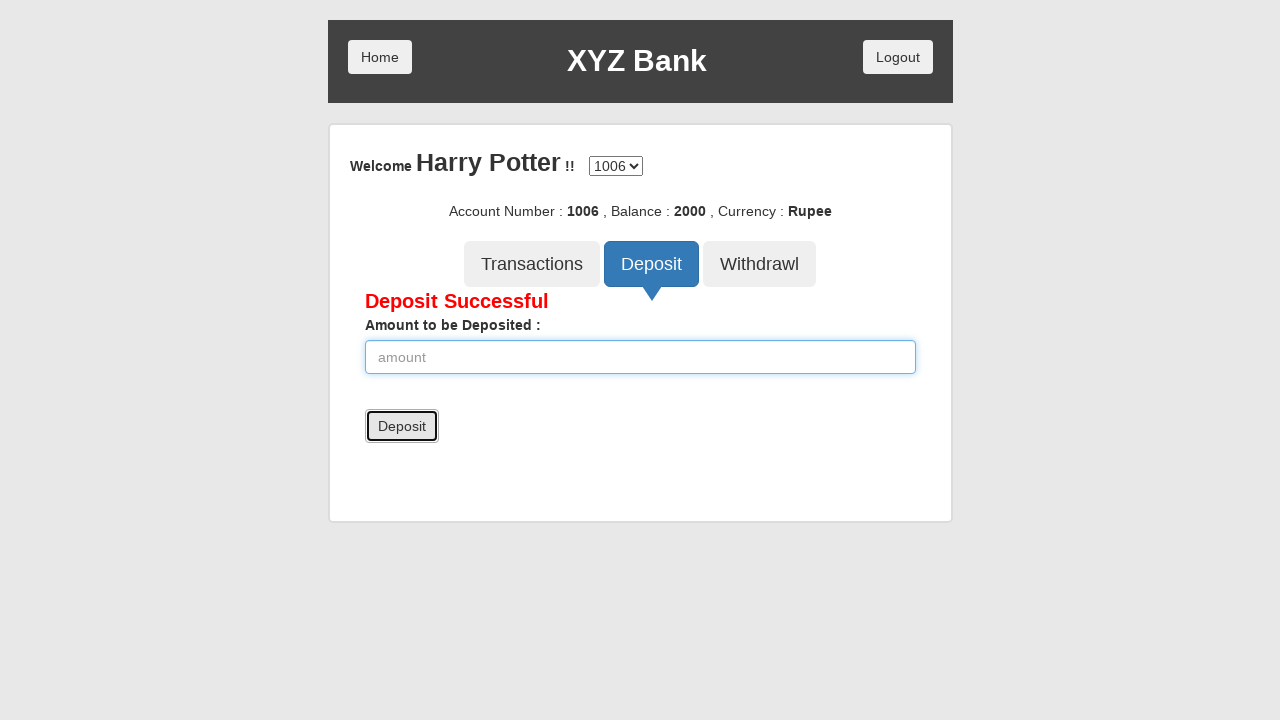

Filled deposit amount field with 1000 (deposit 3 of 4) on .form-group>input
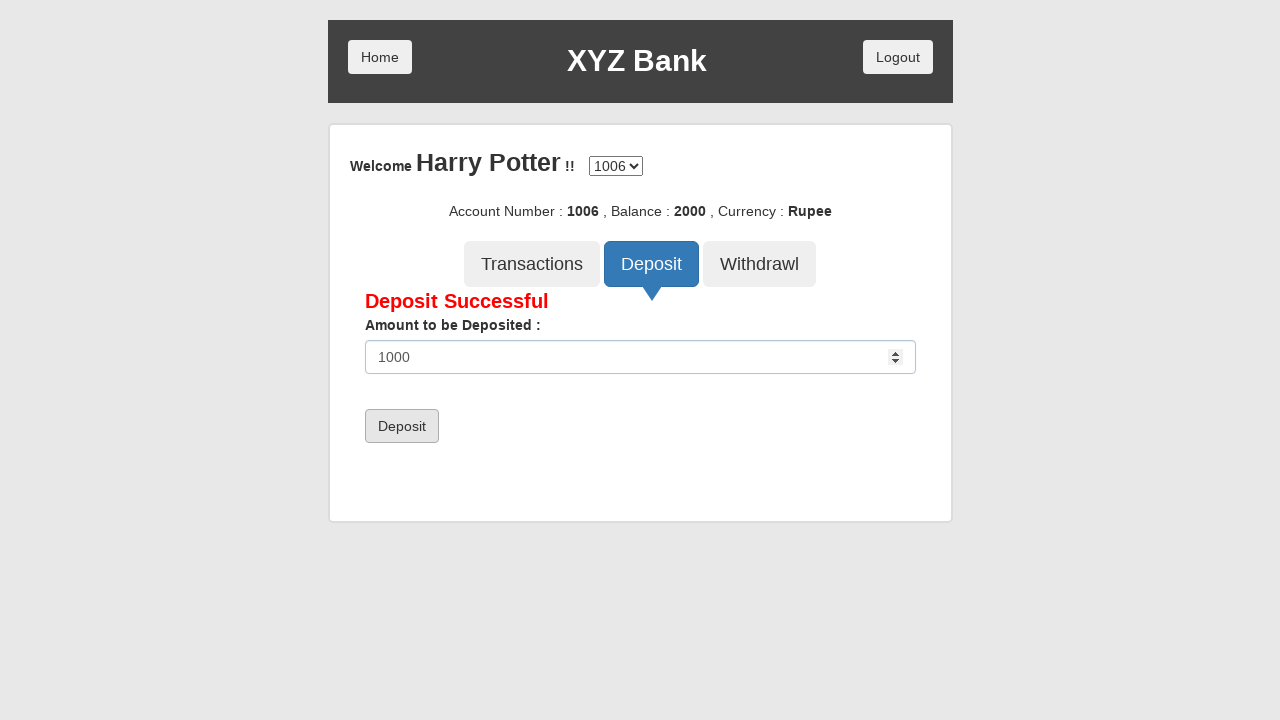

Clicked Deposit submit button (deposit 3 of 4) at (402, 426) on xpath=//*[@type='submit' and text()='Deposit']
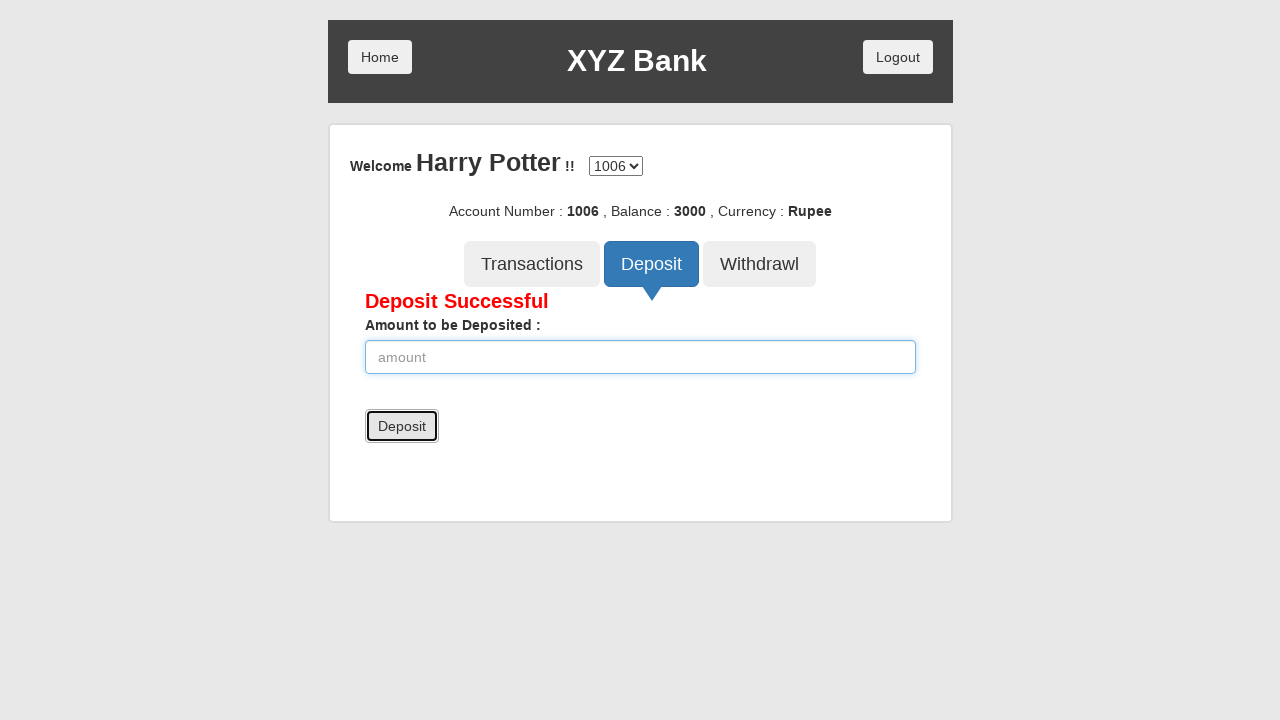

Filled deposit amount field with 1000 (deposit 4 of 4) on .form-group>input
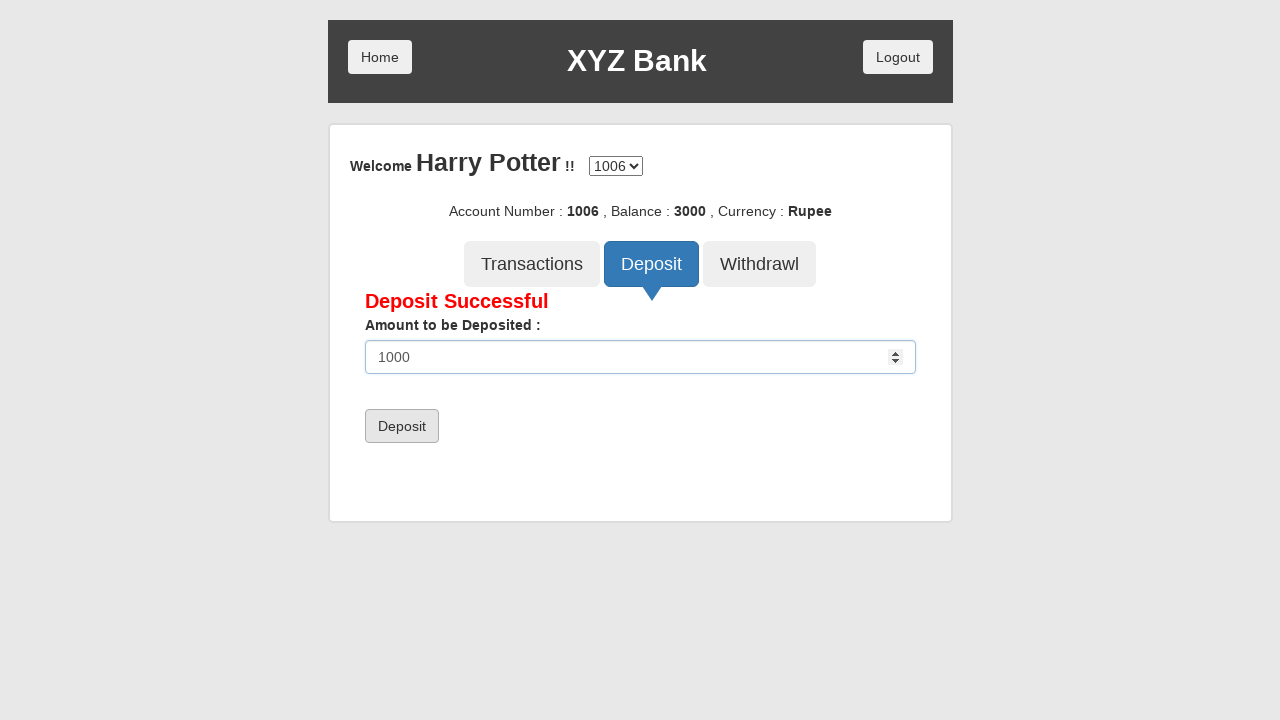

Clicked Deposit submit button (deposit 4 of 4) at (402, 426) on xpath=//*[@type='submit' and text()='Deposit']
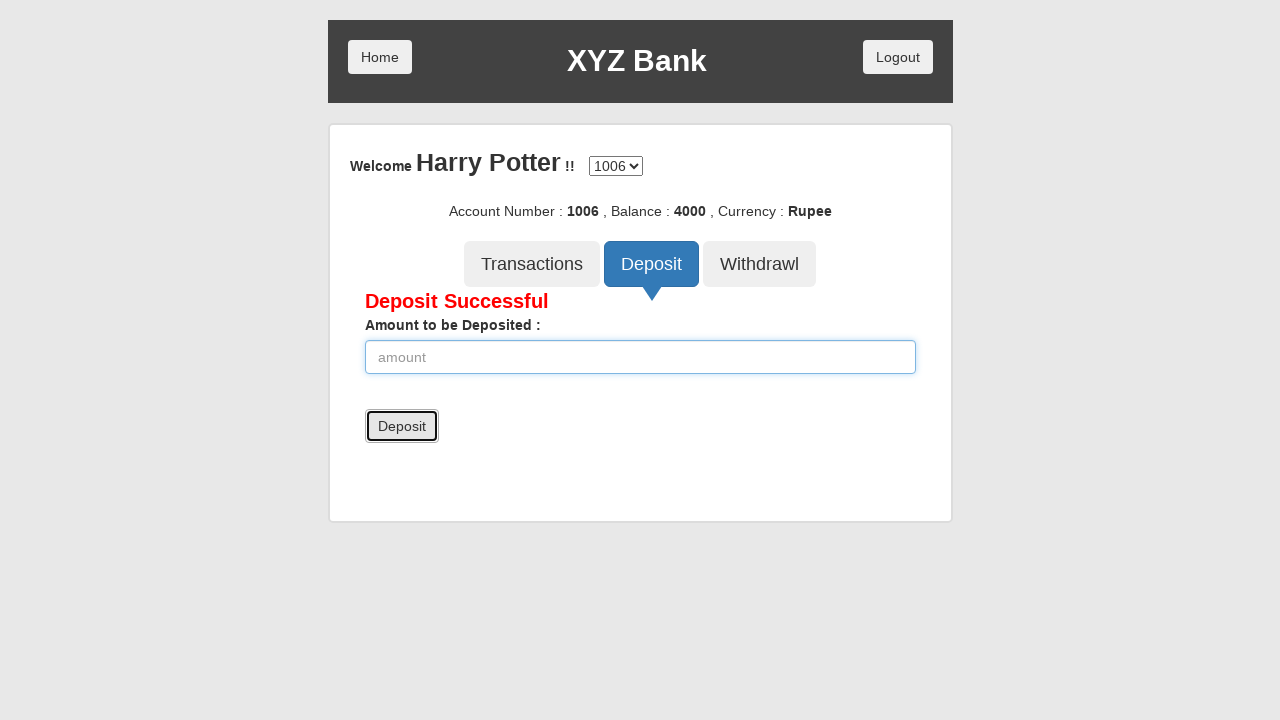

Deposit Successful message appeared
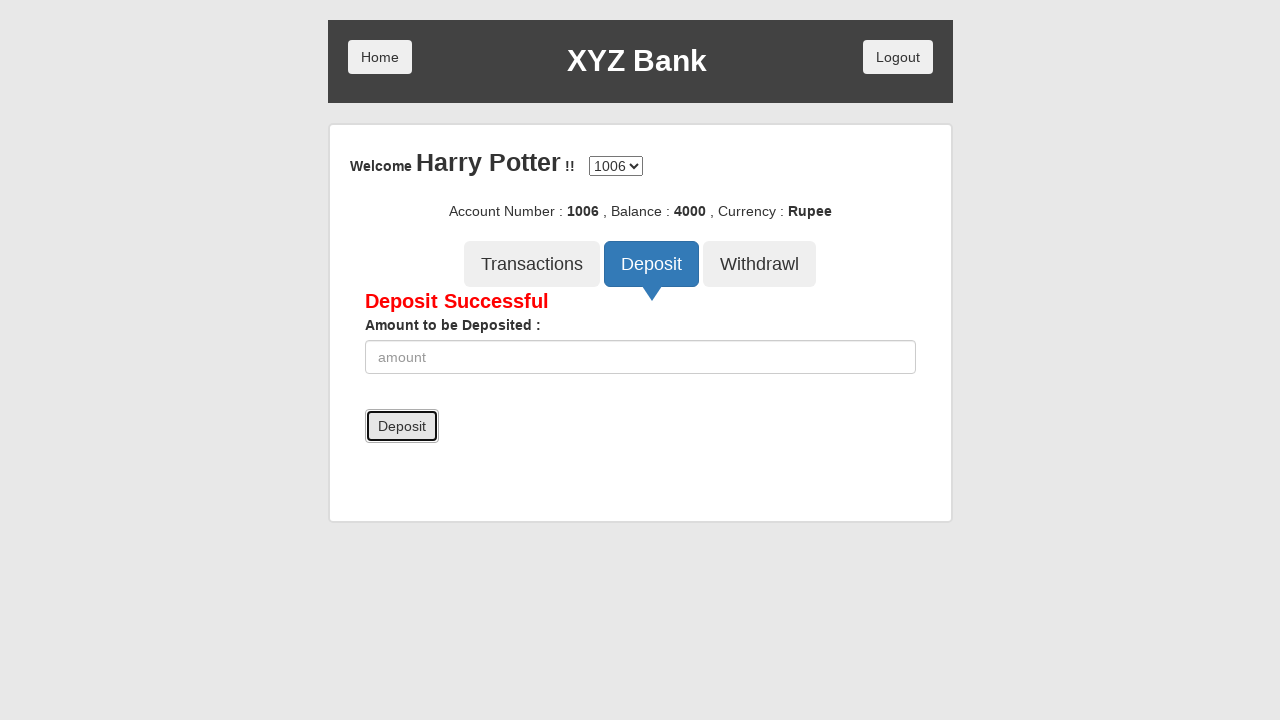

Clicked Transactions button at (532, 264) on xpath=//*[@class='center'][2]//button[1]
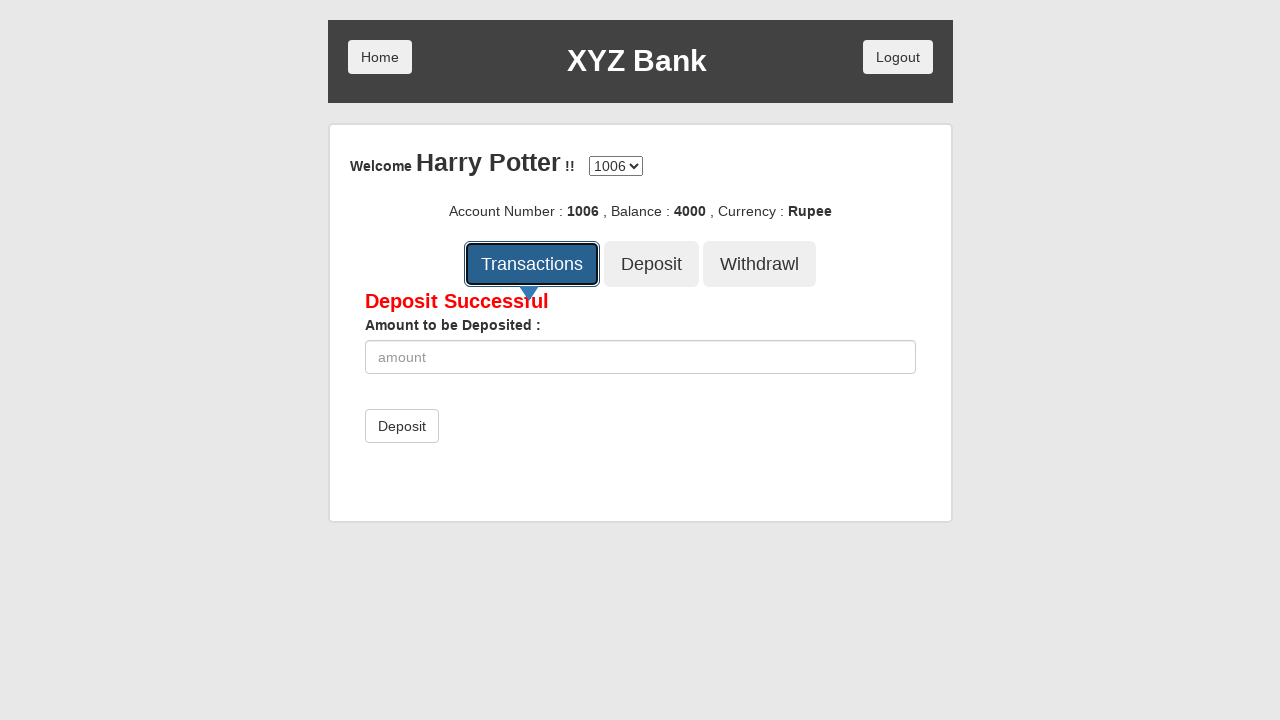

Transaction history table loaded with deposit records
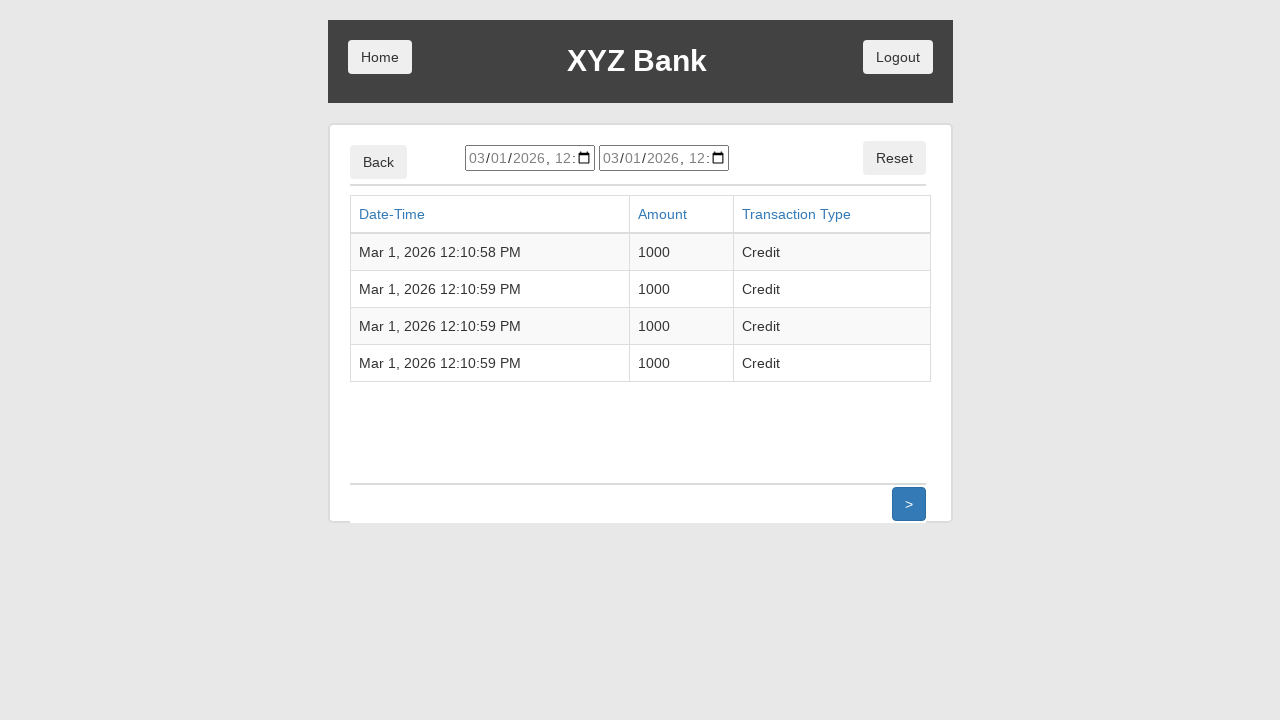

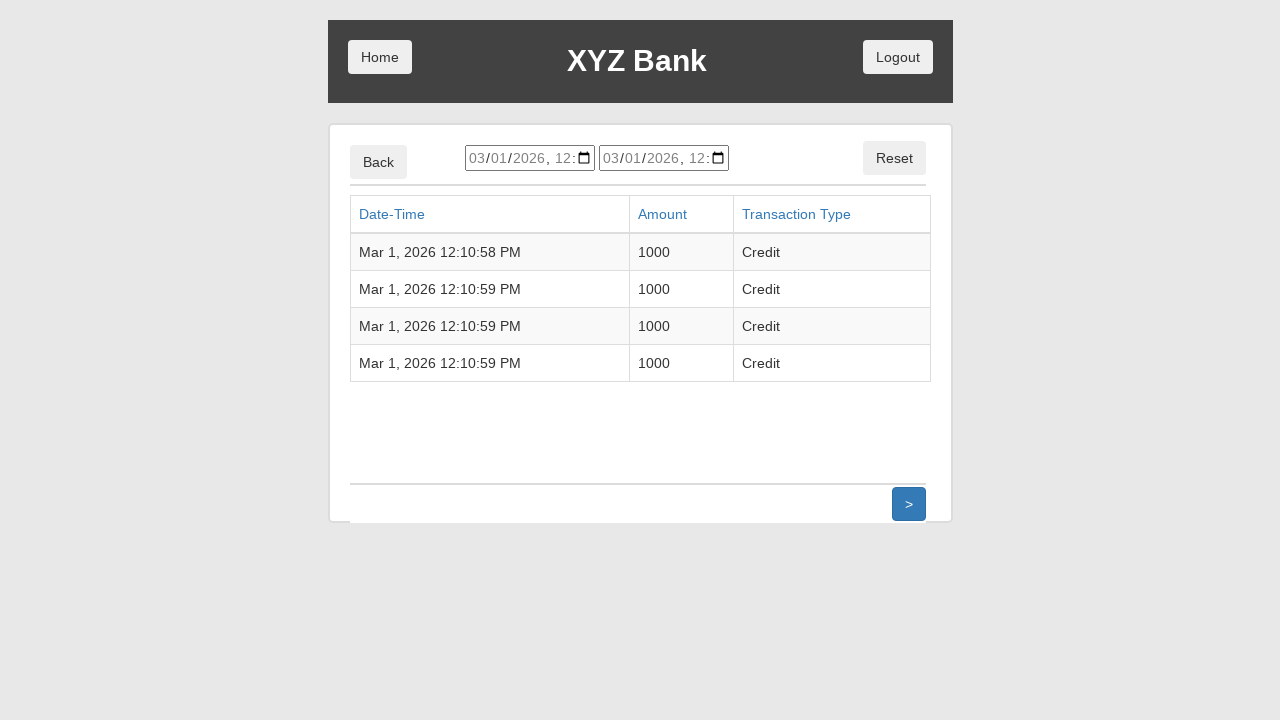